Tests that entering an empty string removes the todo item

Starting URL: https://demo.playwright.dev/todomvc

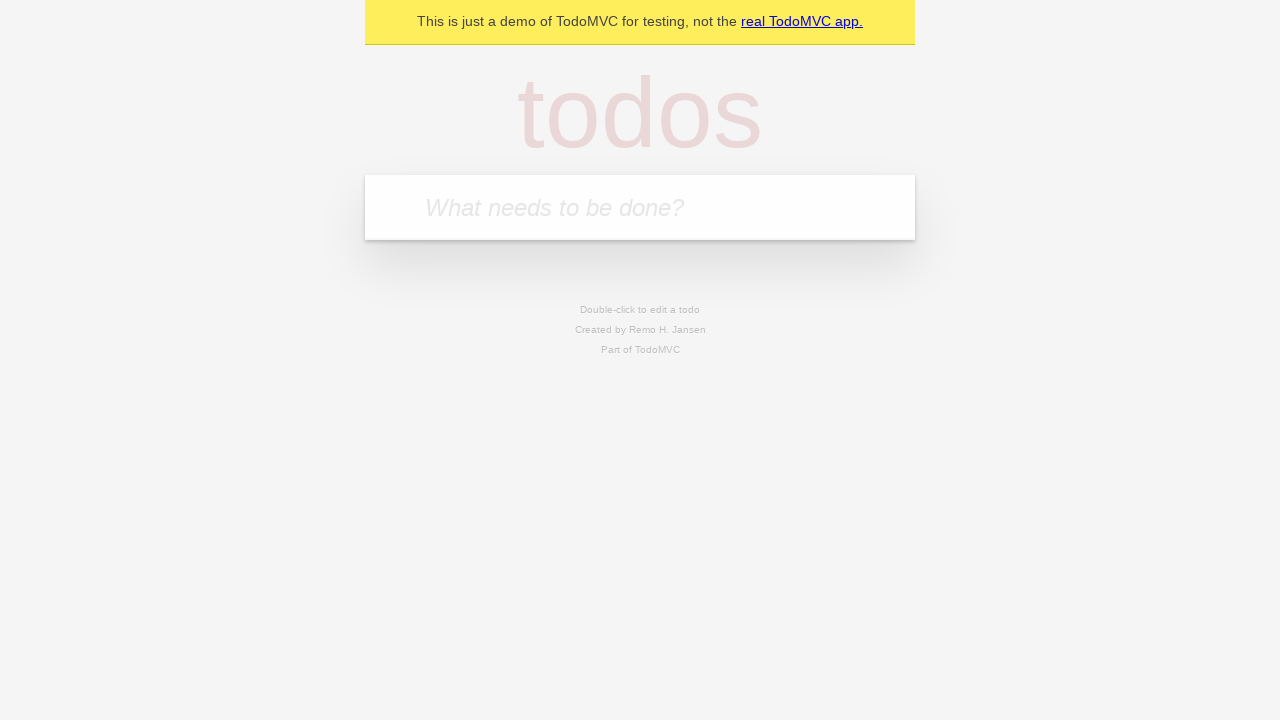

Filled todo input with 'buy some cheese' on internal:attr=[placeholder="What needs to be done?"i]
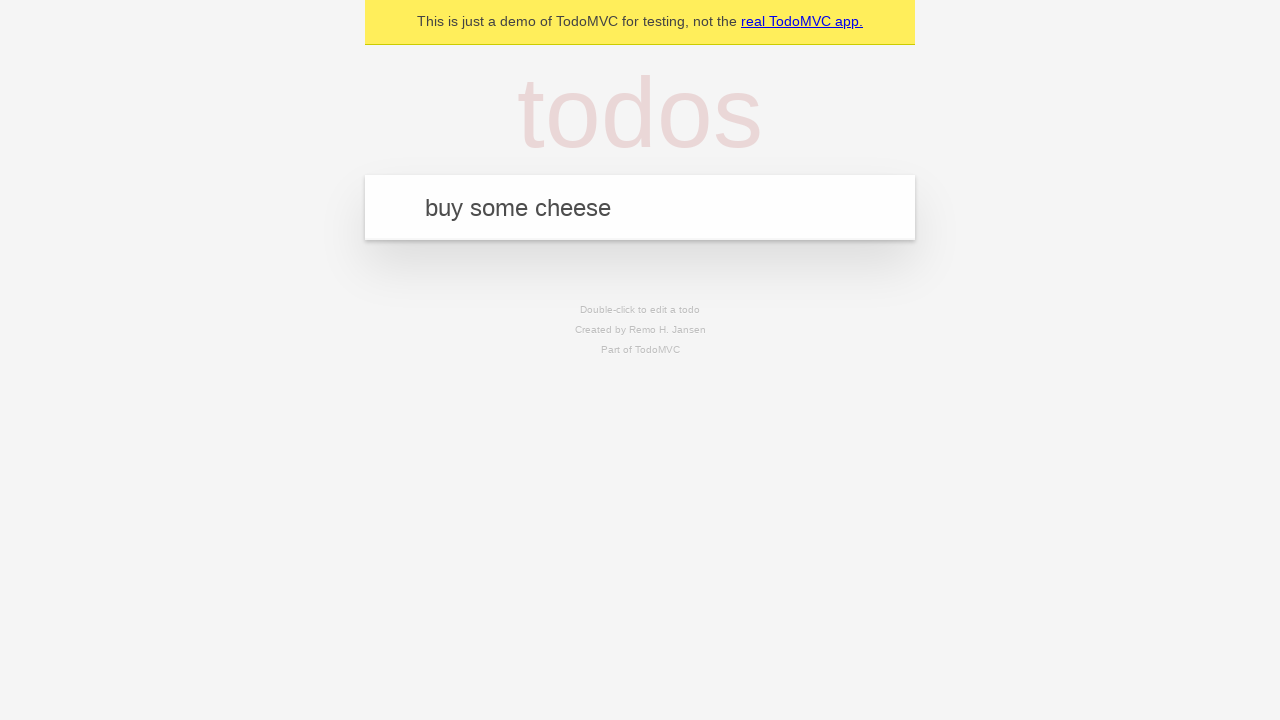

Pressed Enter to add first todo on internal:attr=[placeholder="What needs to be done?"i]
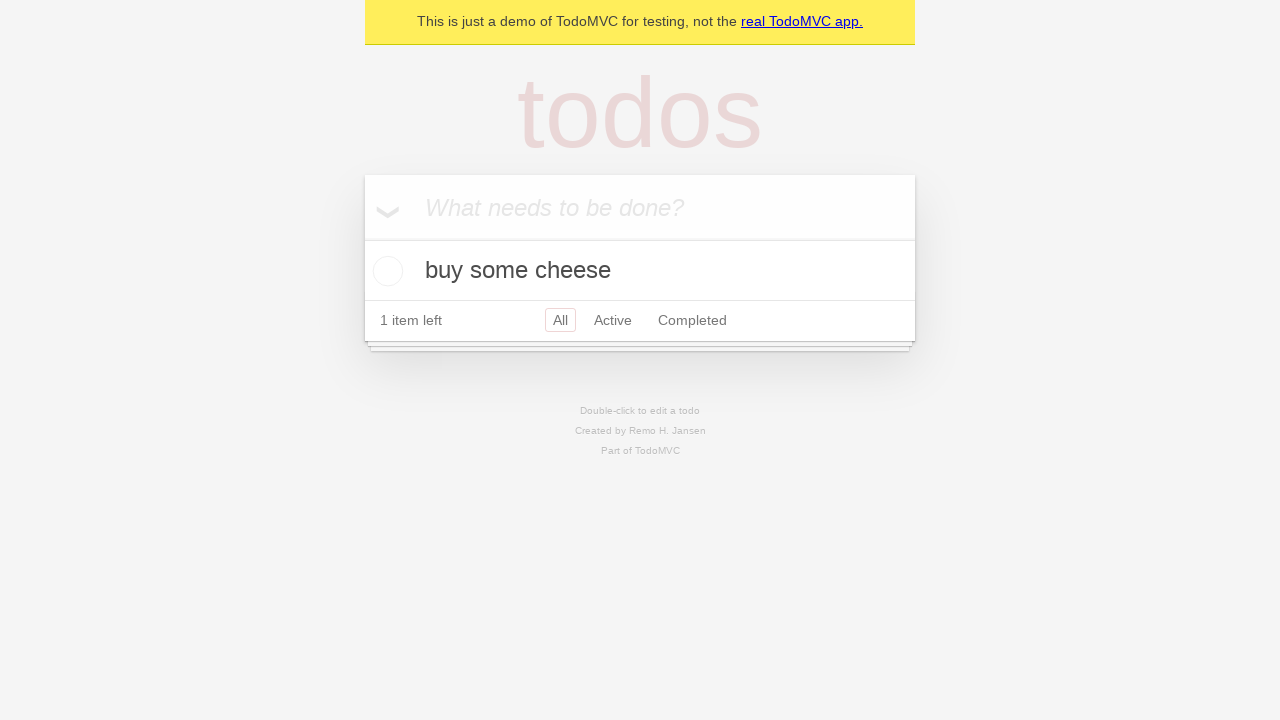

Filled todo input with 'feed the cat' on internal:attr=[placeholder="What needs to be done?"i]
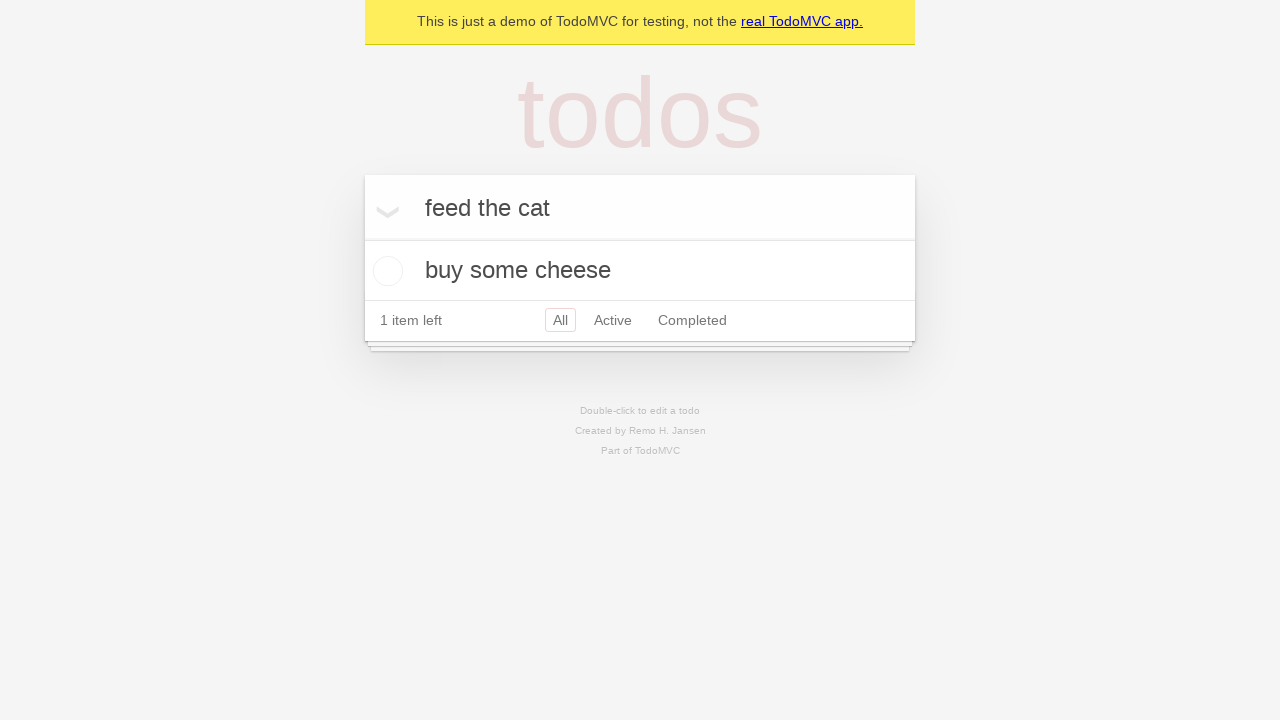

Pressed Enter to add second todo on internal:attr=[placeholder="What needs to be done?"i]
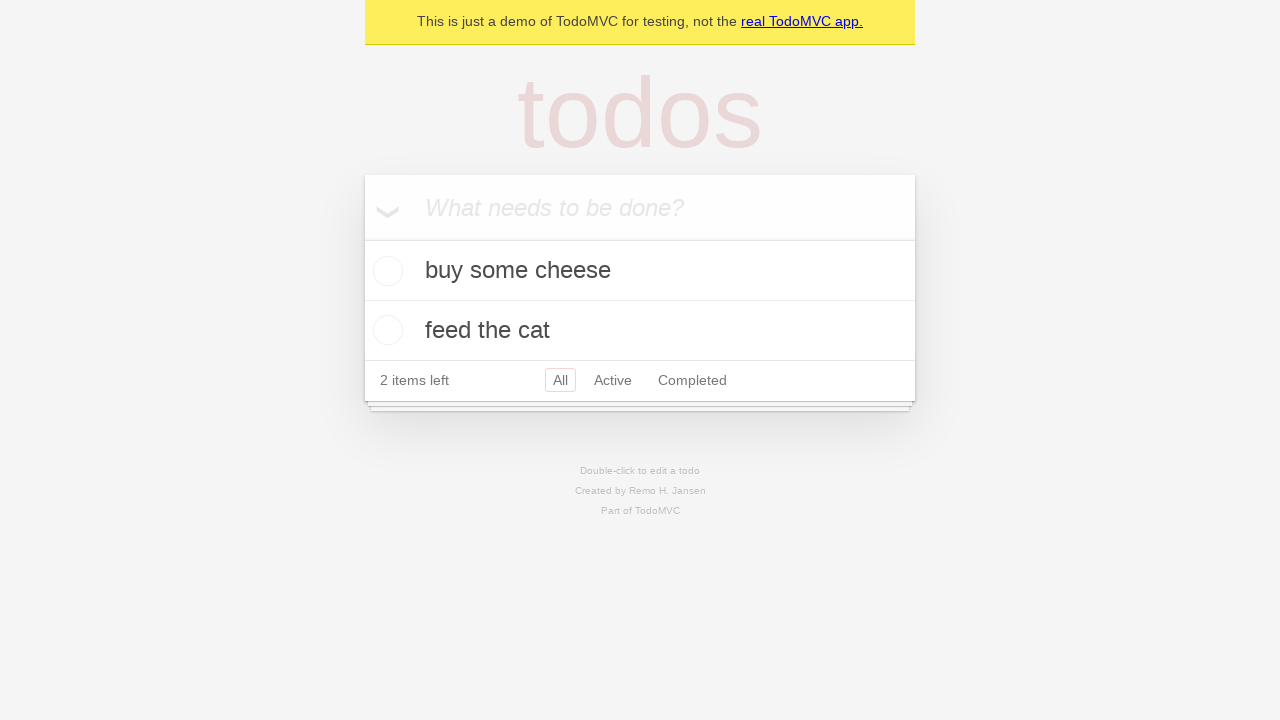

Filled todo input with 'book a doctors appointment' on internal:attr=[placeholder="What needs to be done?"i]
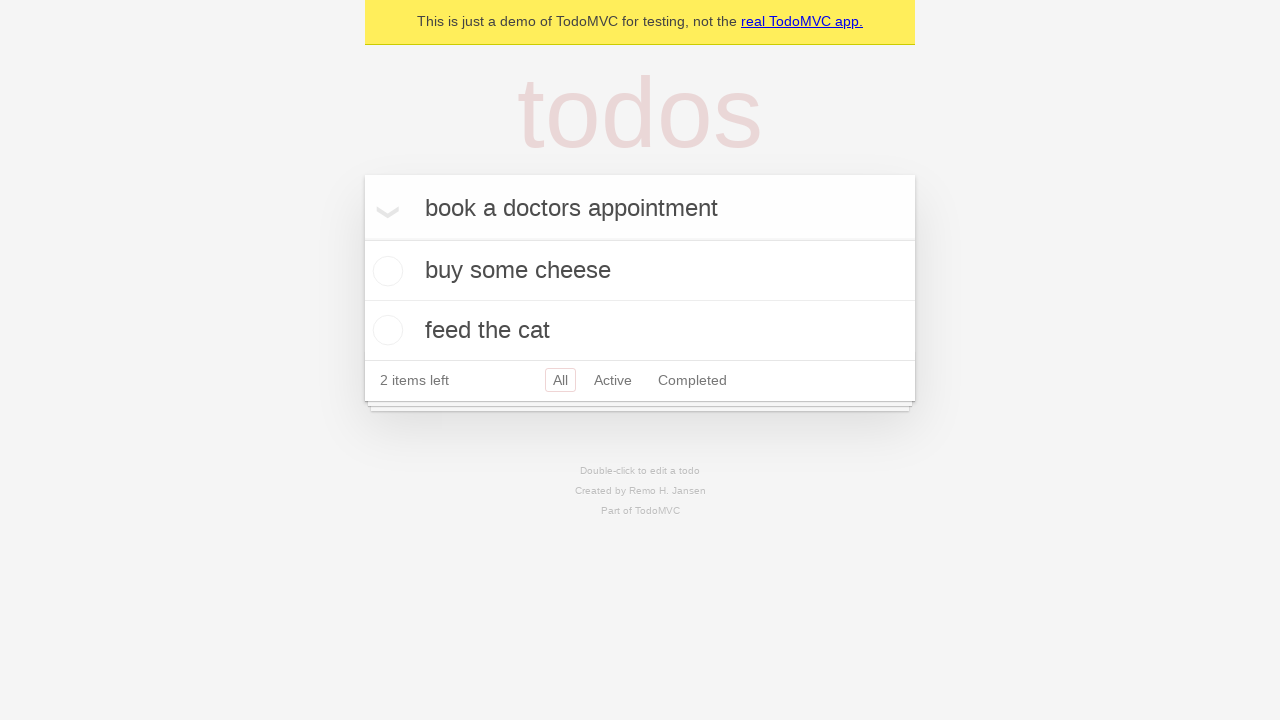

Pressed Enter to add third todo on internal:attr=[placeholder="What needs to be done?"i]
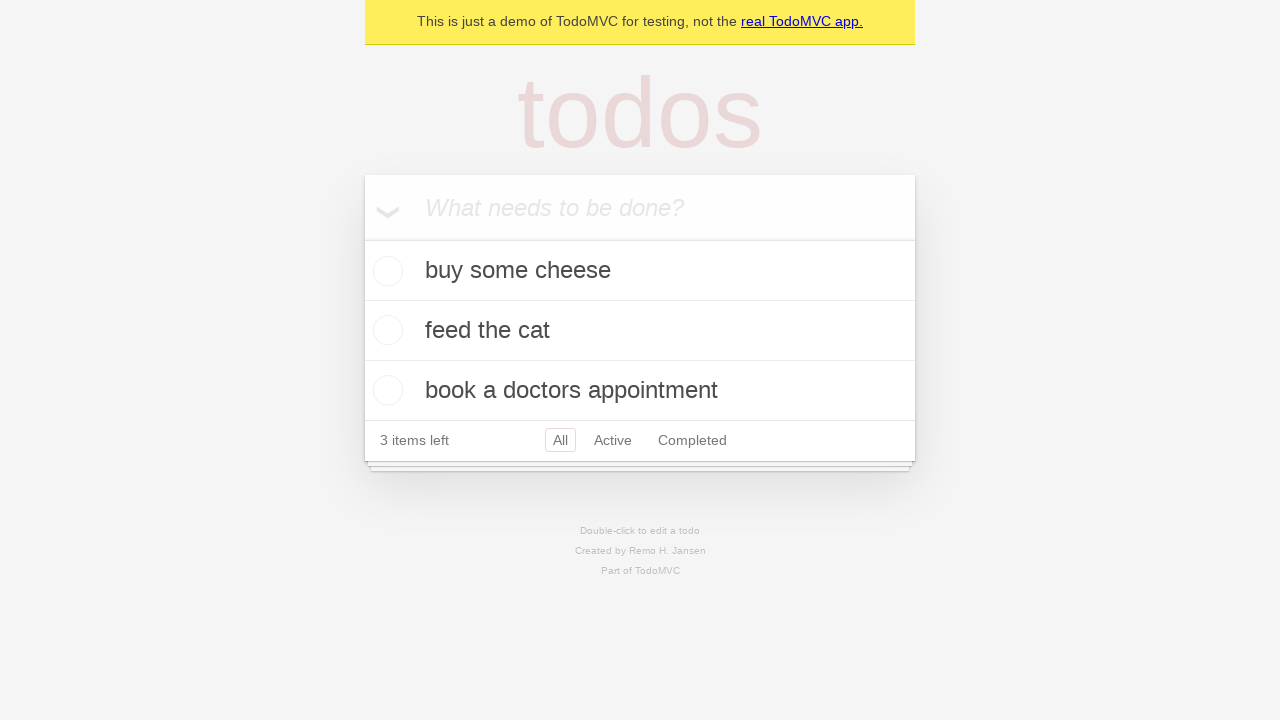

Double-clicked second todo item to enter edit mode at (640, 331) on internal:testid=[data-testid="todo-item"s] >> nth=1
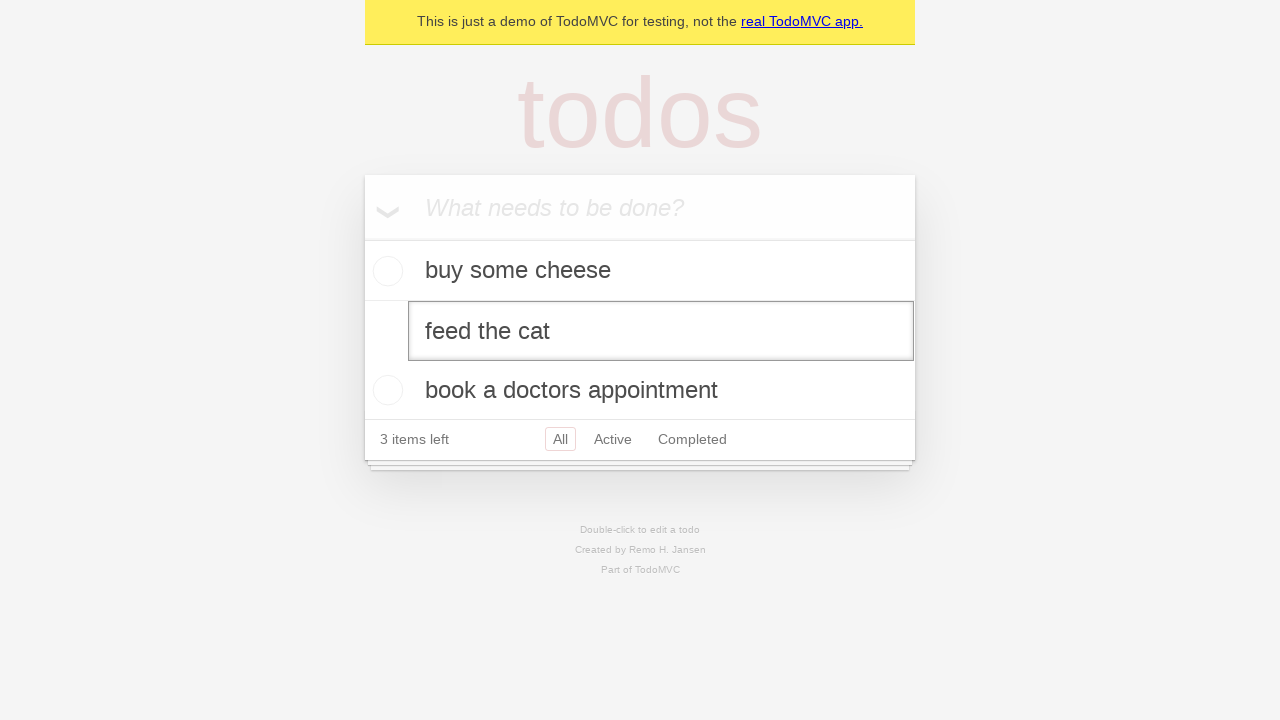

Cleared text from edit field (empty string) on internal:testid=[data-testid="todo-item"s] >> nth=1 >> internal:role=textbox[nam
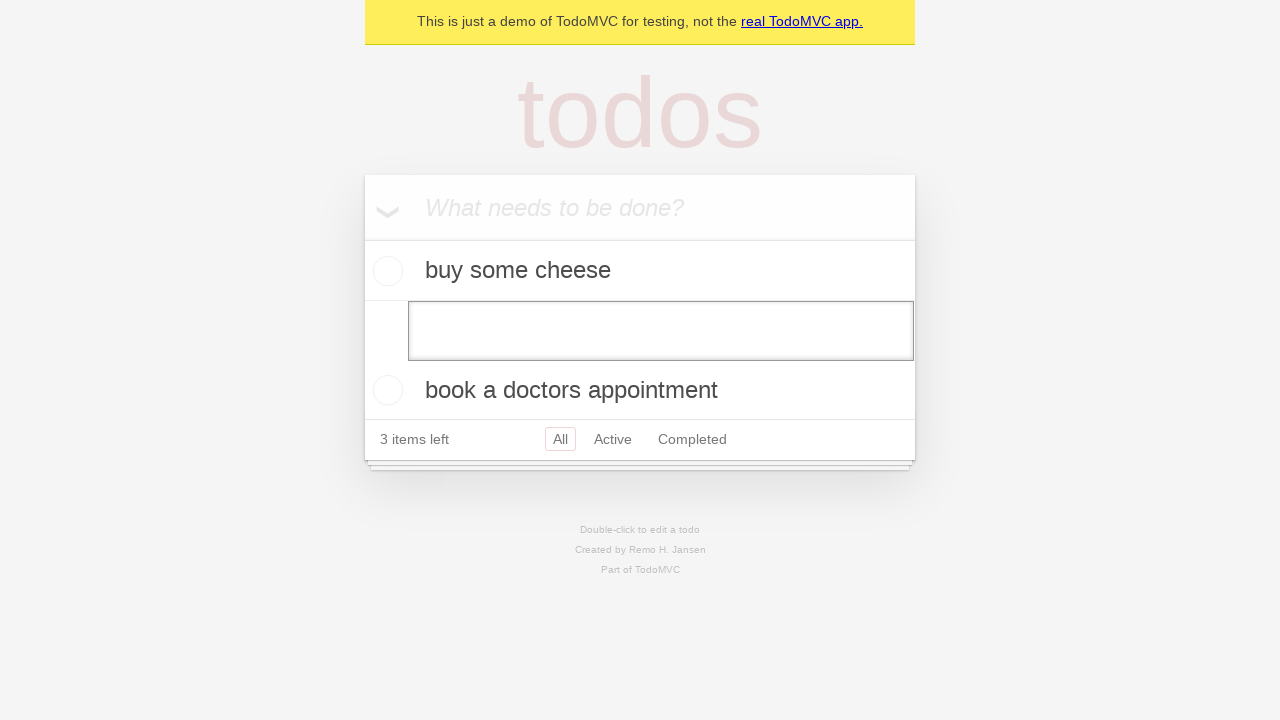

Pressed Enter to confirm empty text - todo item should be removed on internal:testid=[data-testid="todo-item"s] >> nth=1 >> internal:role=textbox[nam
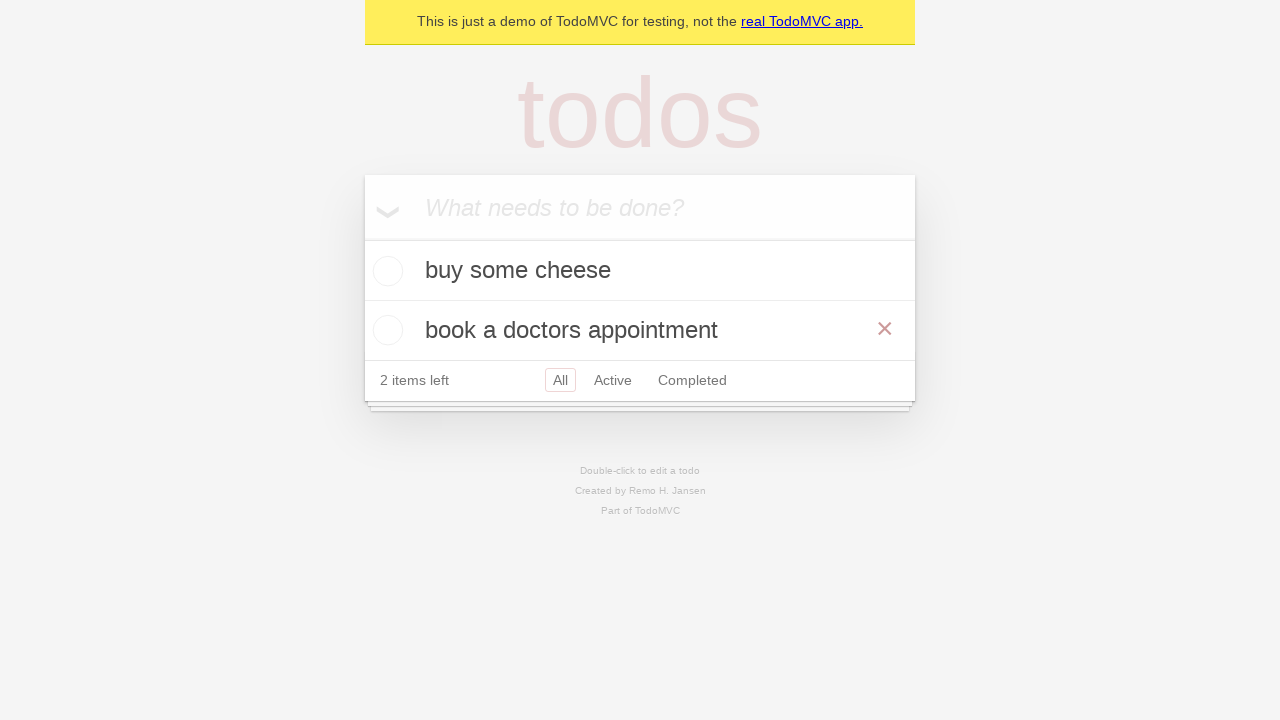

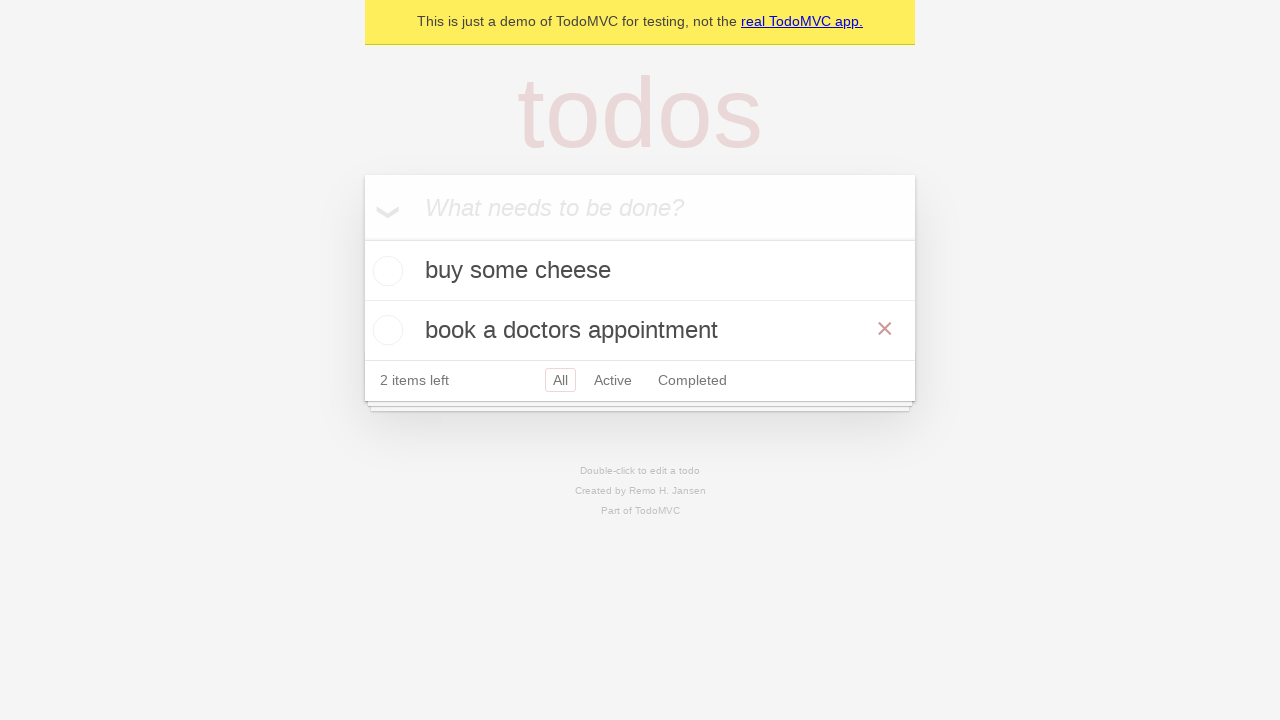